Tests that an item is removed when an empty text string is entered during editing

Starting URL: https://demo.playwright.dev/todomvc

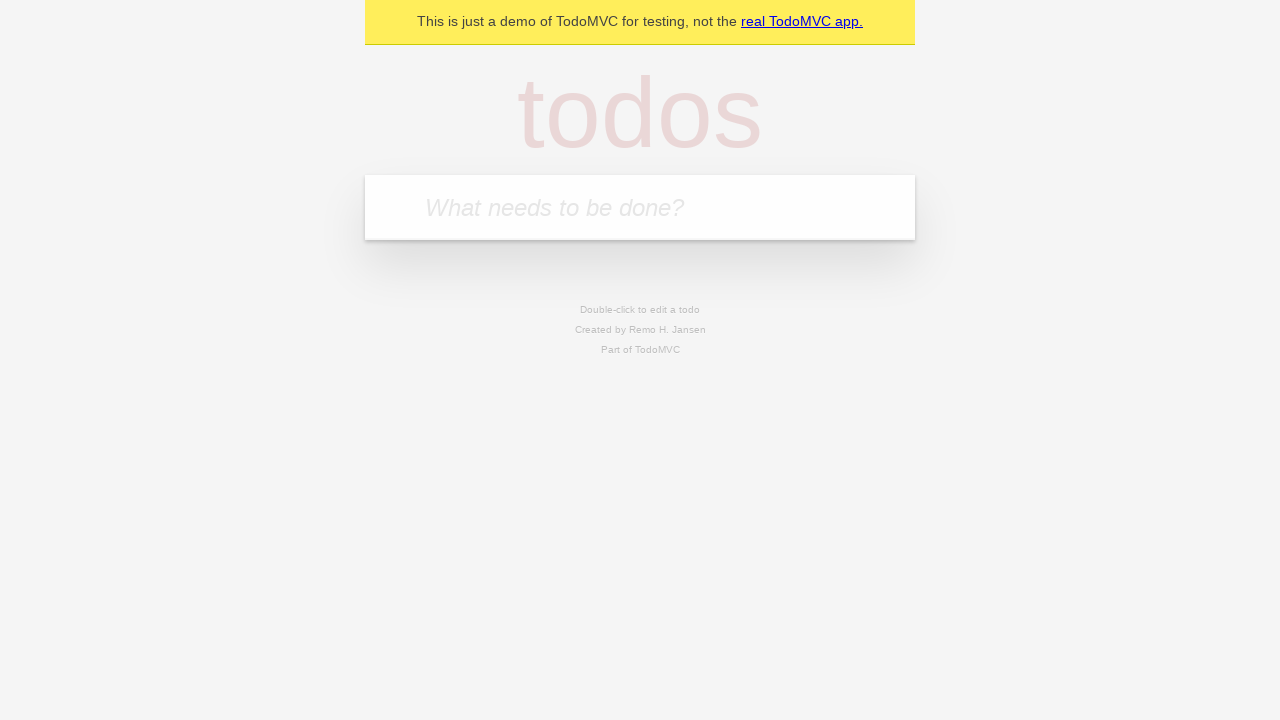

Filled todo input with 'buy some cheese' on internal:attr=[placeholder="What needs to be done?"i]
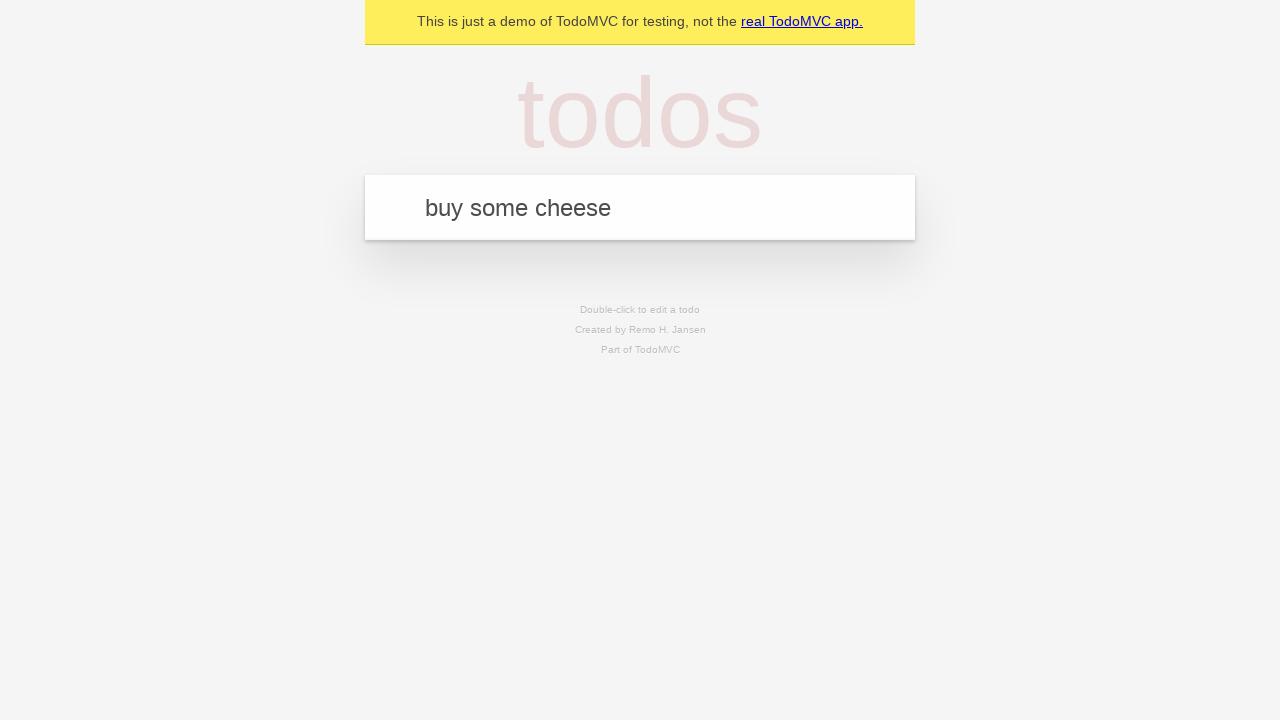

Pressed Enter to add first todo item on internal:attr=[placeholder="What needs to be done?"i]
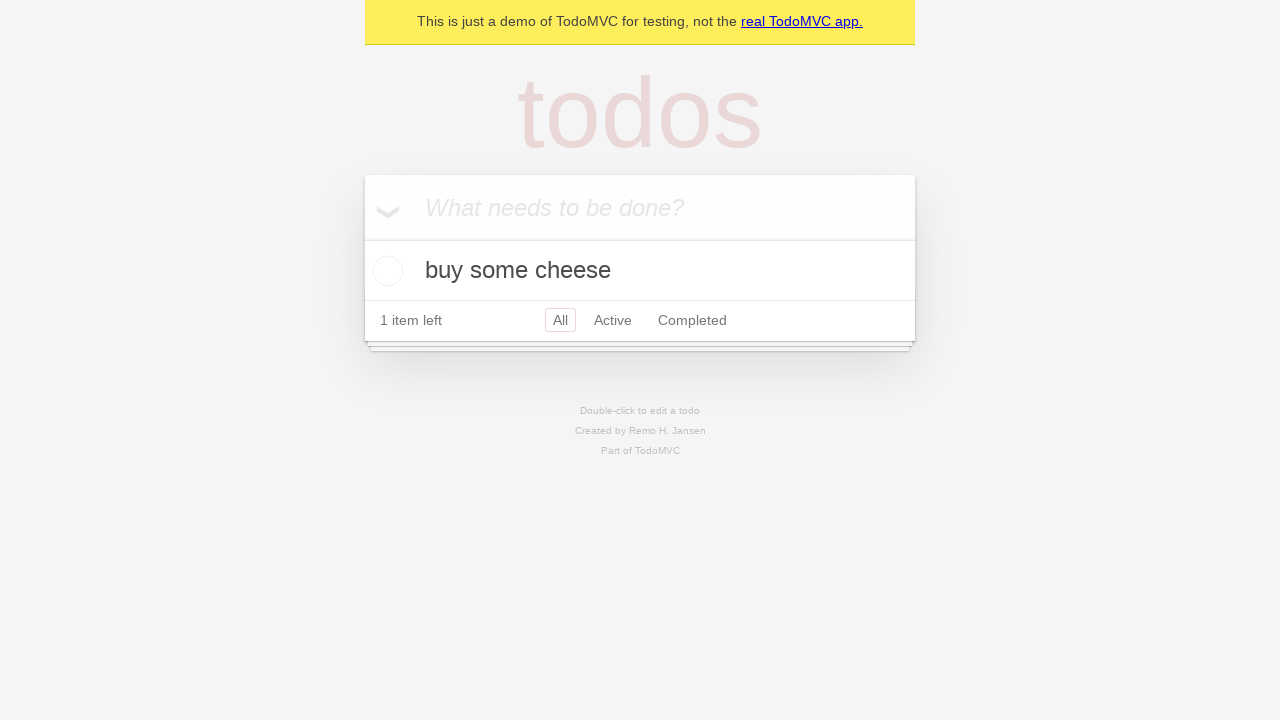

Filled todo input with 'feed the cat' on internal:attr=[placeholder="What needs to be done?"i]
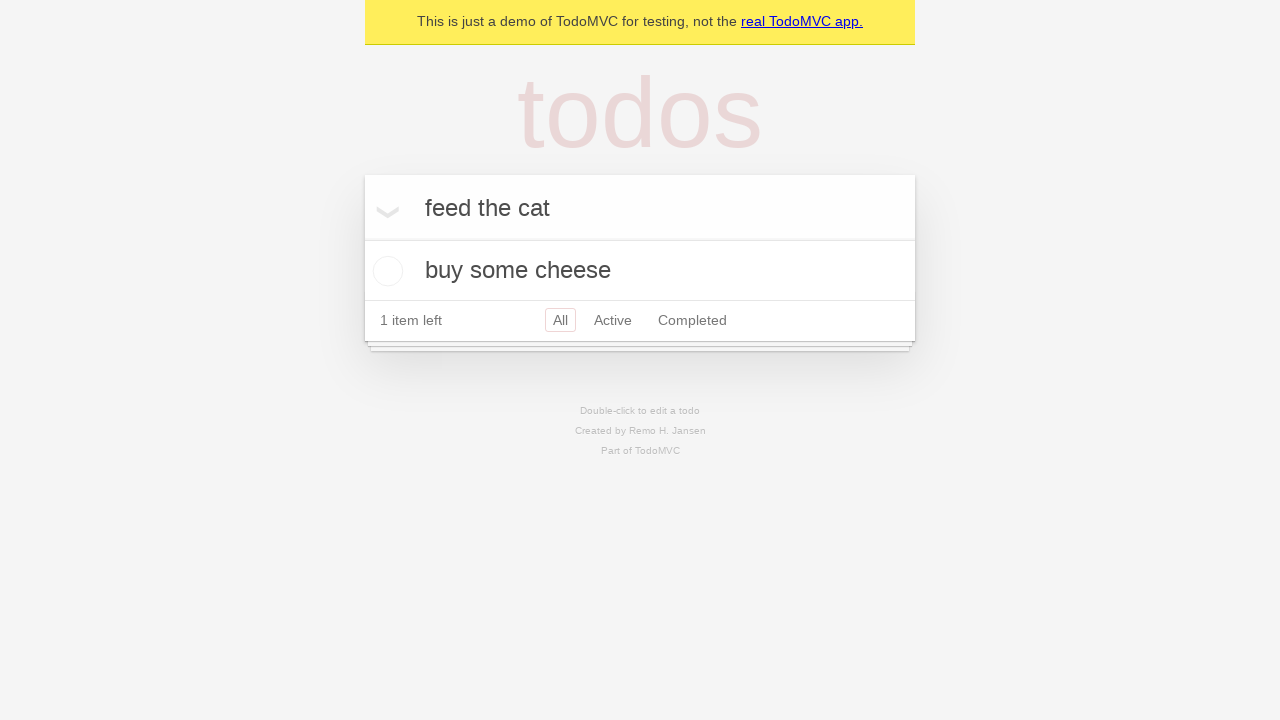

Pressed Enter to add second todo item on internal:attr=[placeholder="What needs to be done?"i]
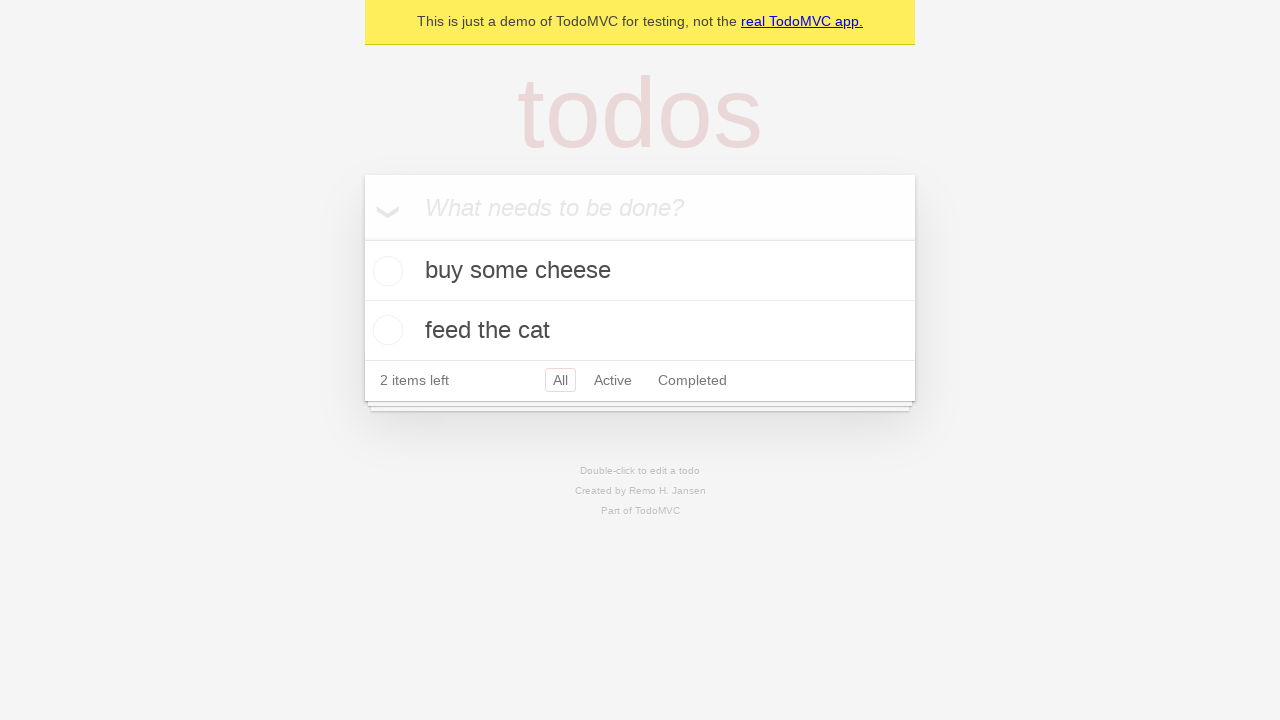

Filled todo input with 'book a doctors appointment' on internal:attr=[placeholder="What needs to be done?"i]
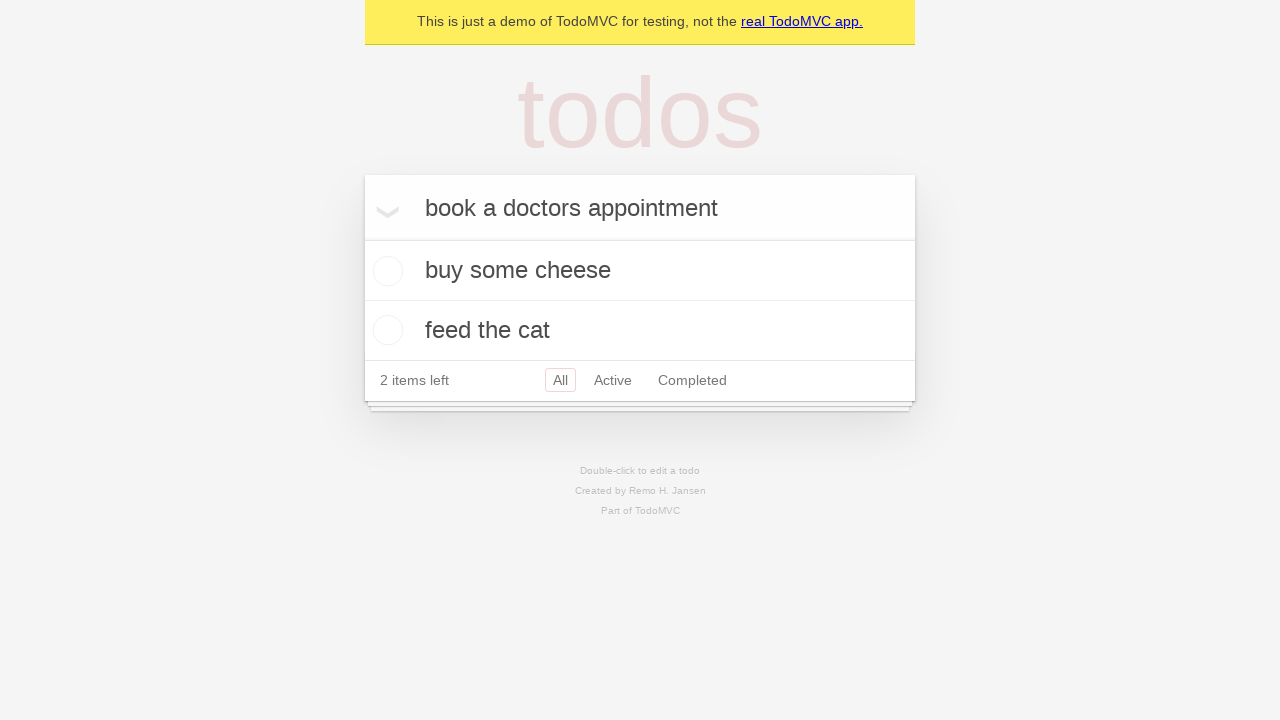

Pressed Enter to add third todo item on internal:attr=[placeholder="What needs to be done?"i]
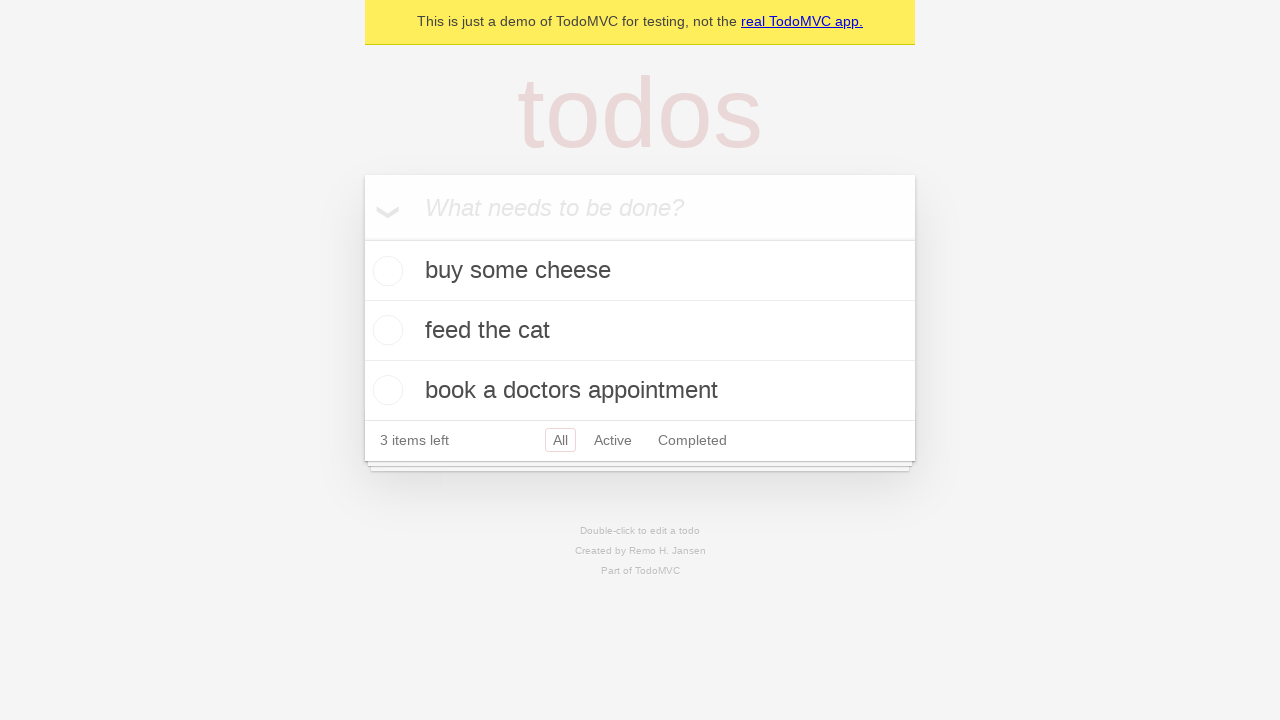

Double-clicked second todo item to enter edit mode at (640, 331) on internal:testid=[data-testid="todo-item"s] >> nth=1
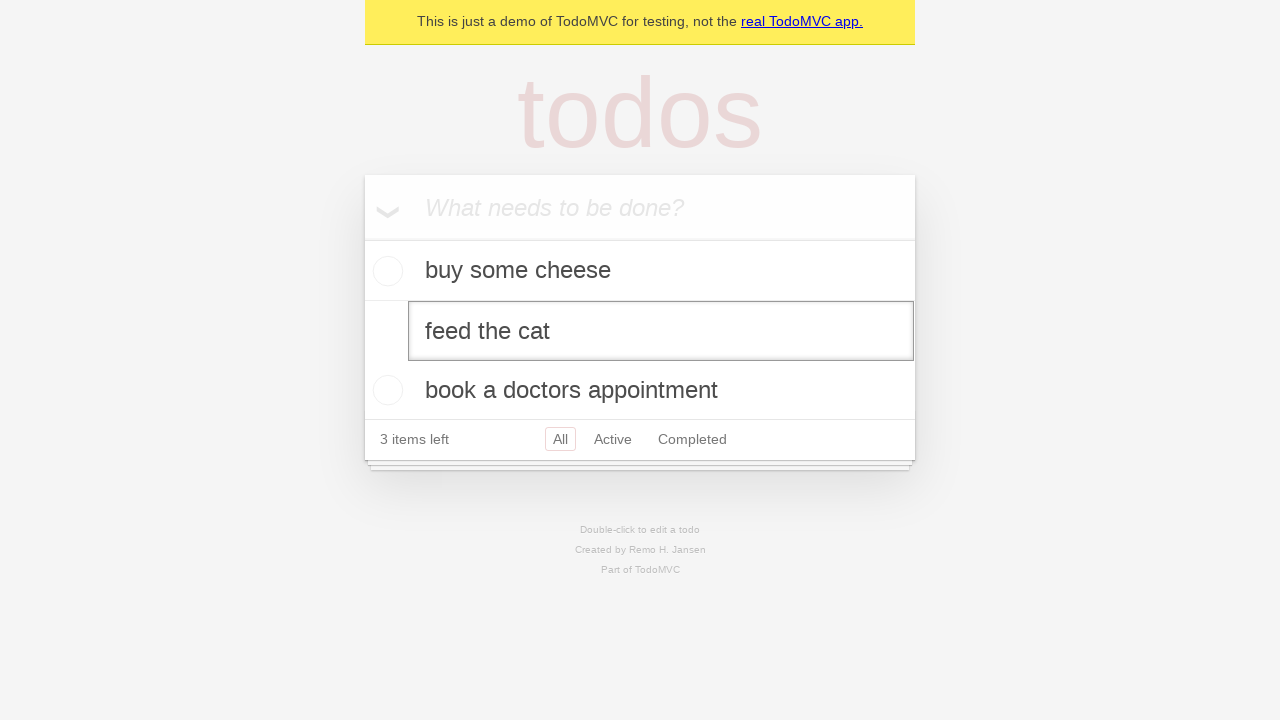

Cleared text from edit field by filling with empty string on internal:testid=[data-testid="todo-item"s] >> nth=1 >> internal:role=textbox[nam
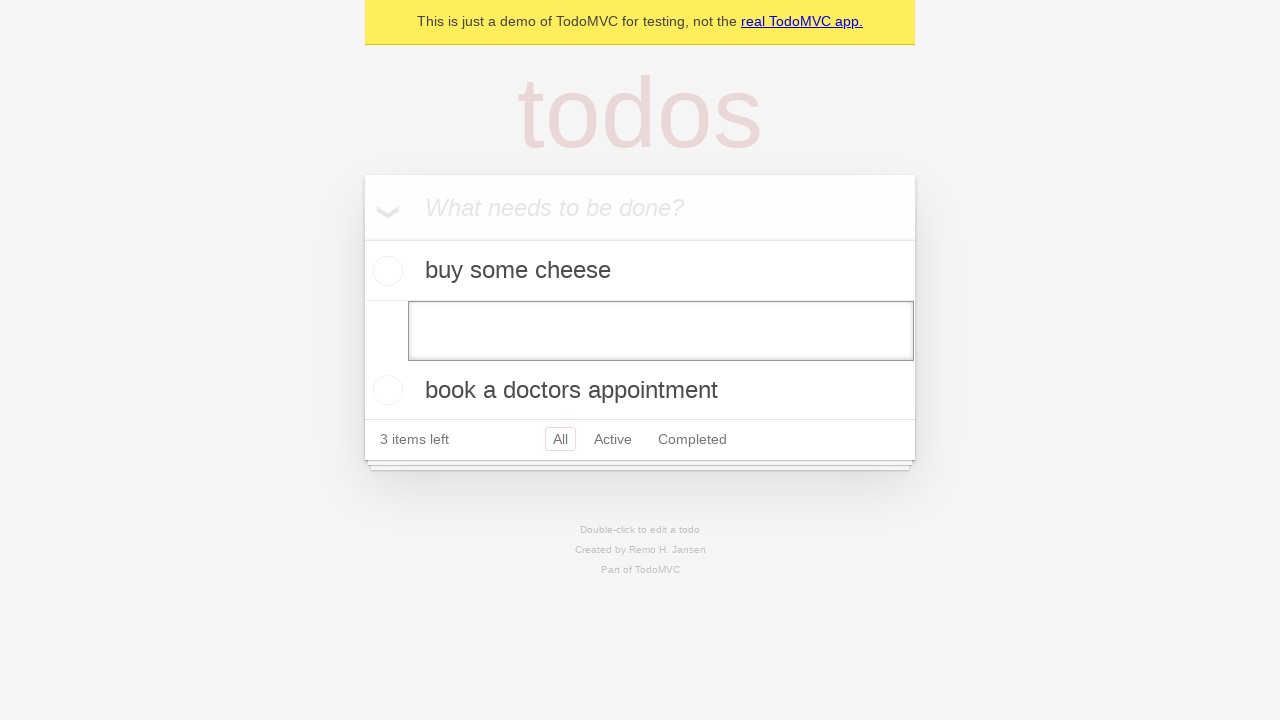

Pressed Enter to save changes - item should be removed due to empty text on internal:testid=[data-testid="todo-item"s] >> nth=1 >> internal:role=textbox[nam
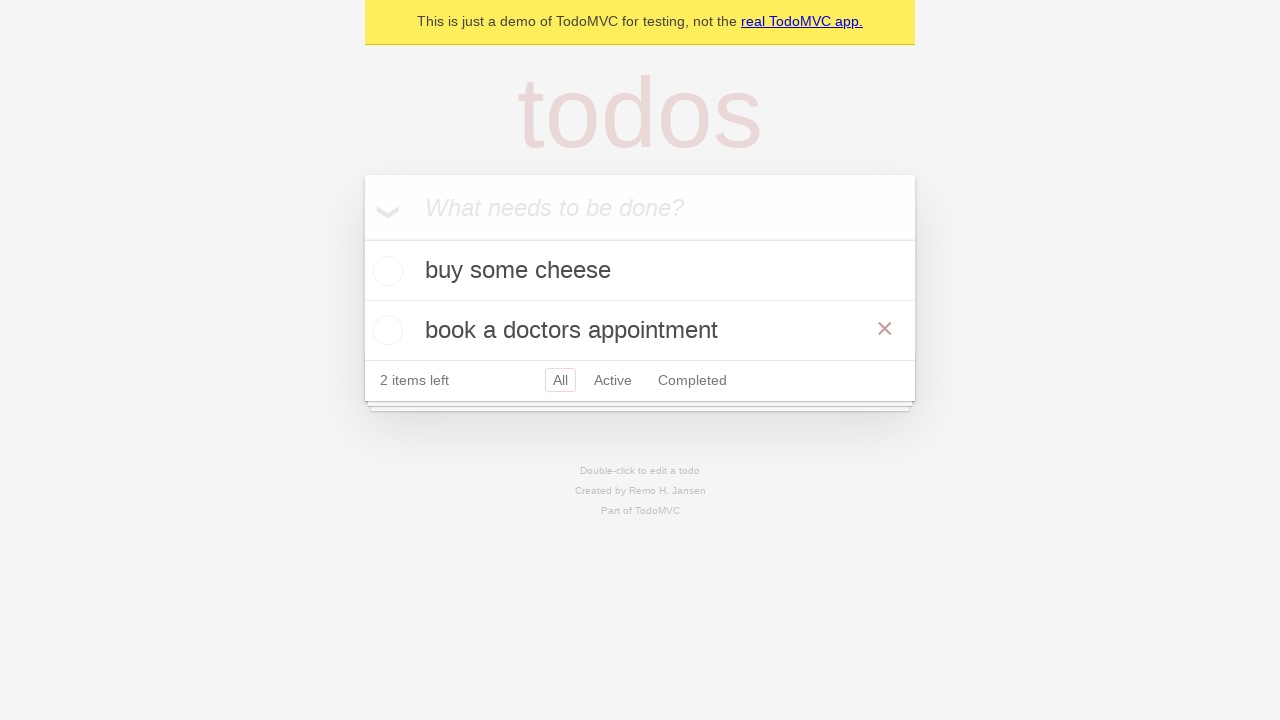

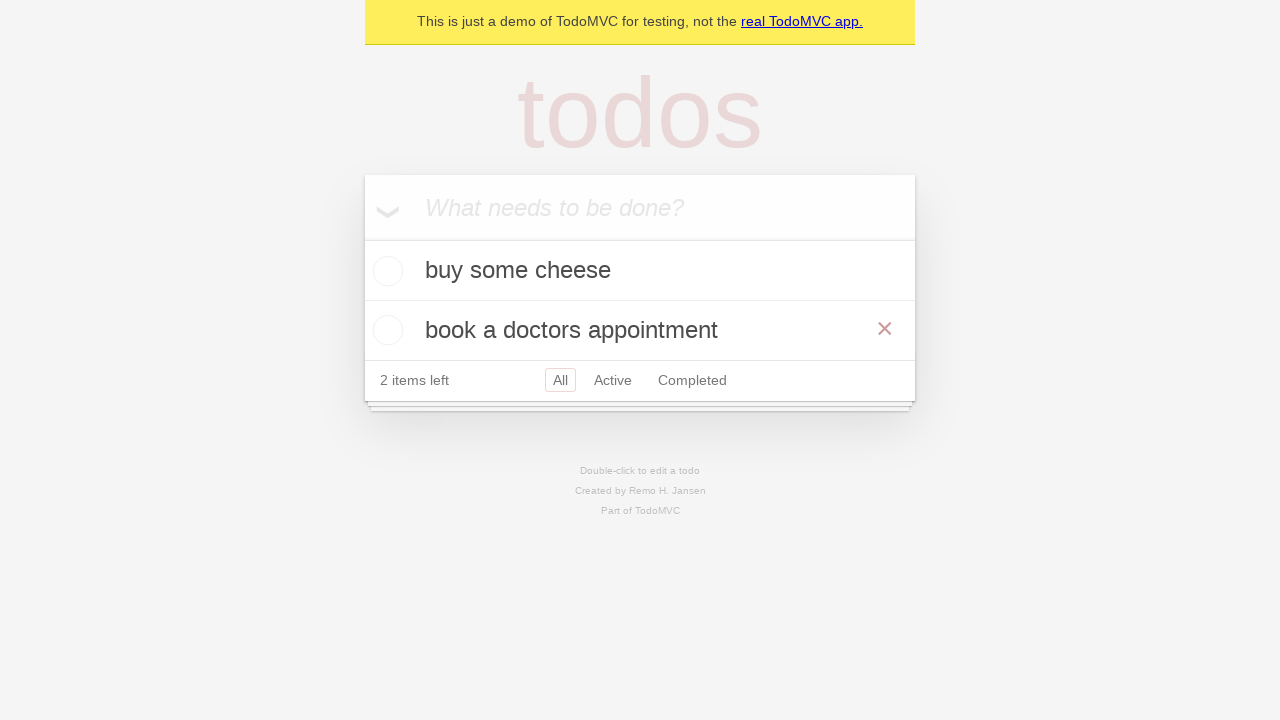